Tests table interaction functionality by navigating to a tables page, verifying table structure (columns and rows), reading cell values, sorting the table by clicking a header, and verifying the cell value changes after sorting.

Starting URL: https://v1.training-support.net/selenium/tables

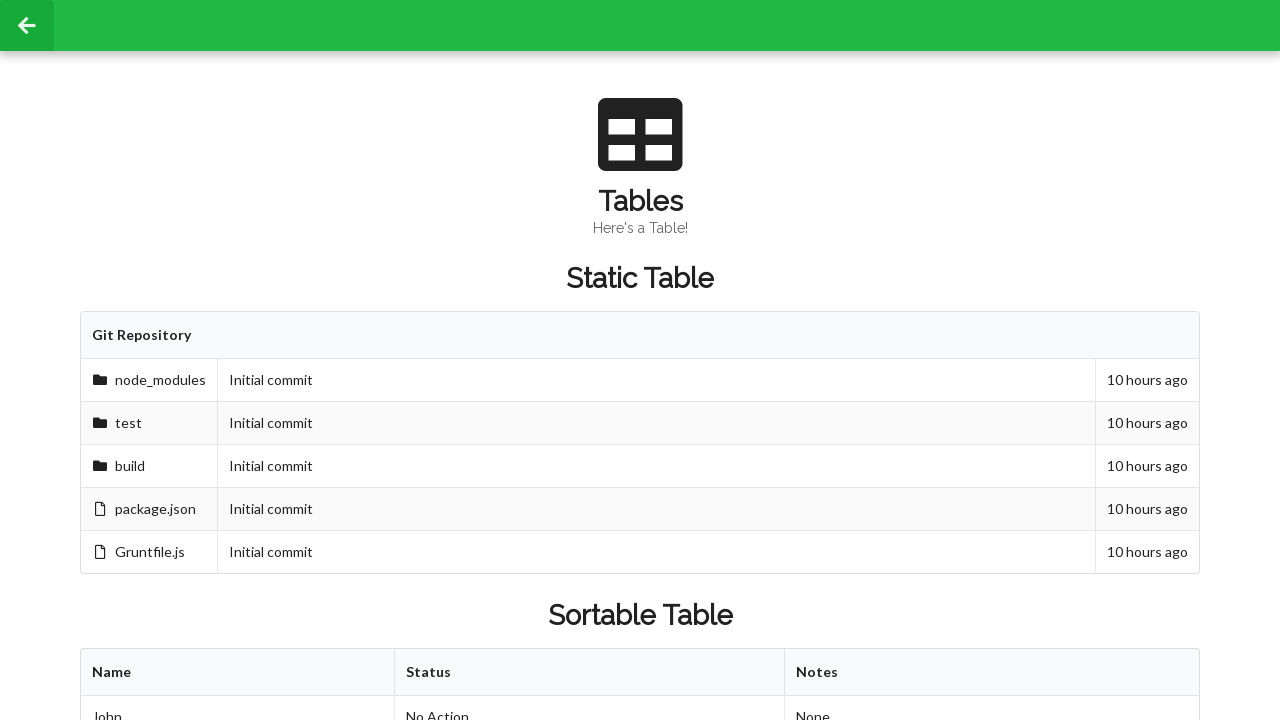

Waited for sortable table to be present
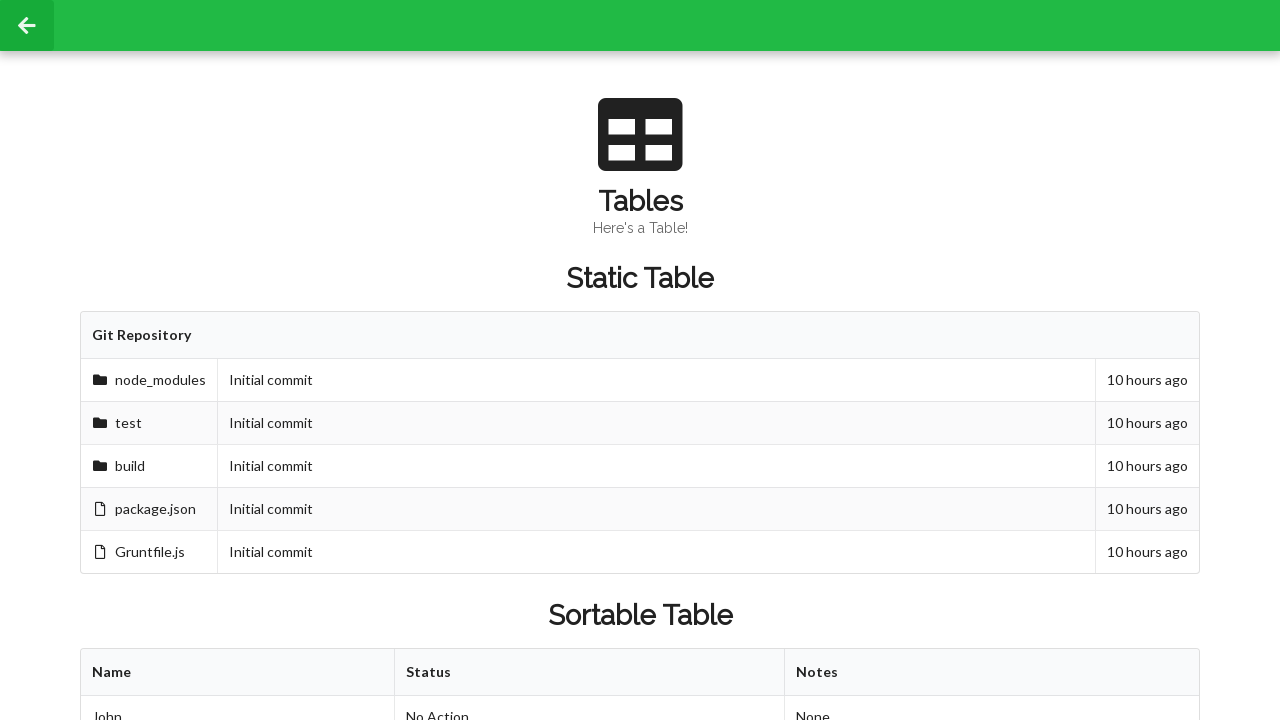

Retrieved table columns - found 3 columns
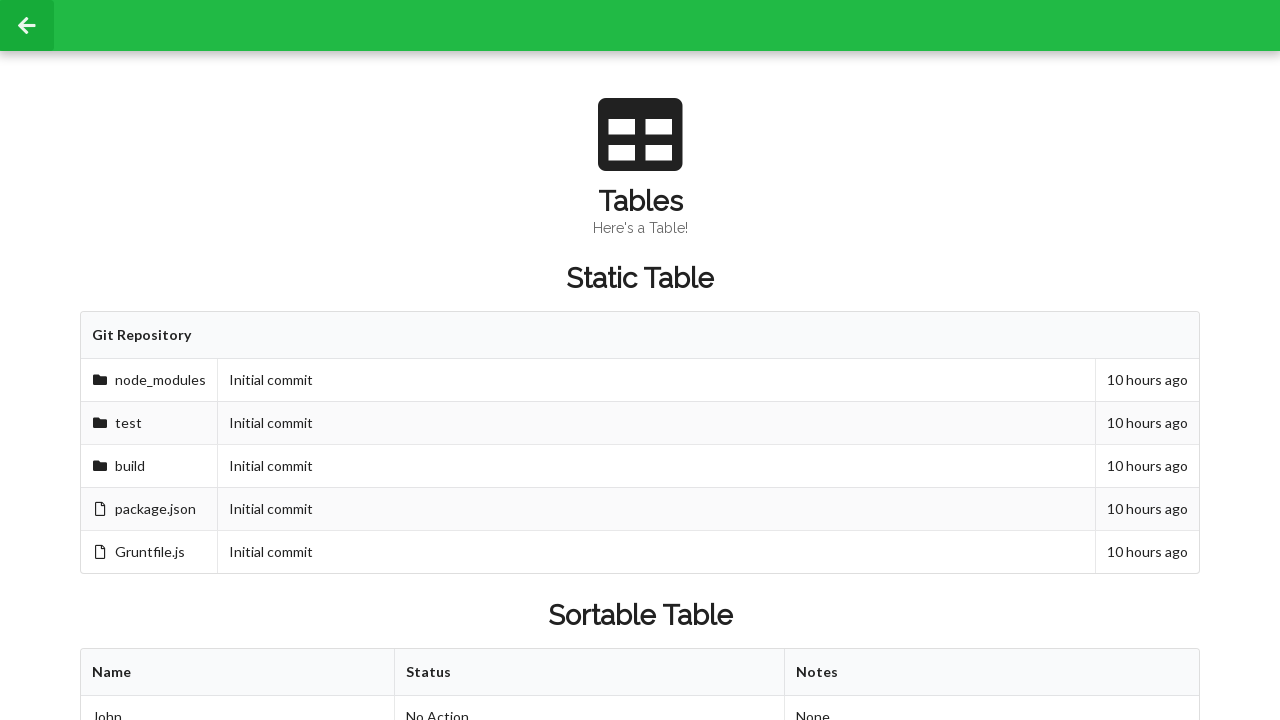

Retrieved table rows - found 3 rows
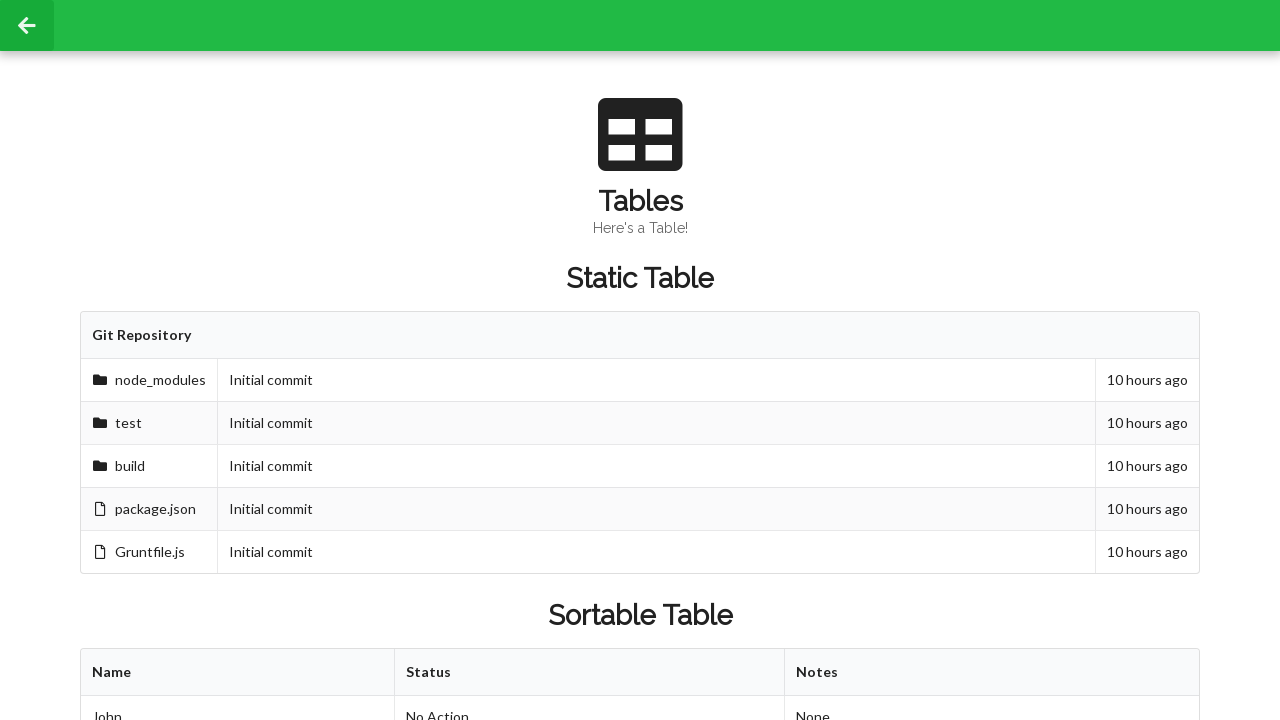

Read cell value from second row, second column: 'Approved'
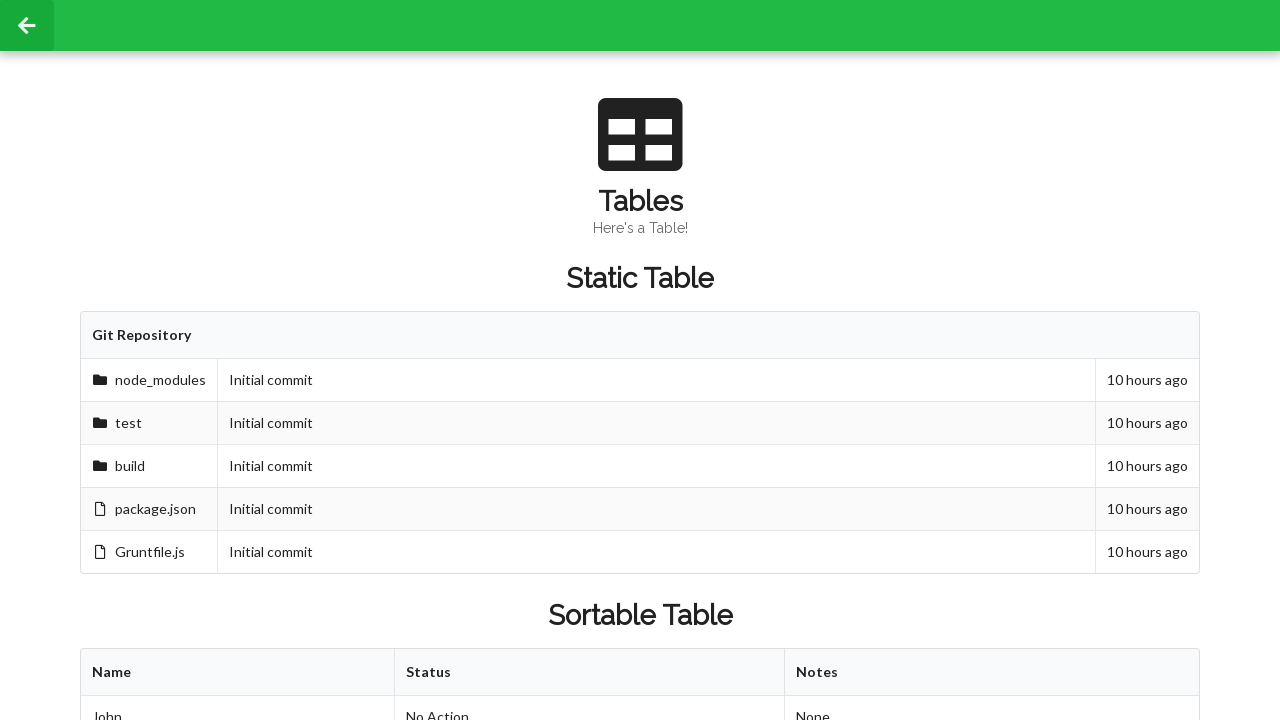

Clicked first table header to sort the table at (238, 673) on xpath=//table[@id='sortableTable']/thead/tr/th
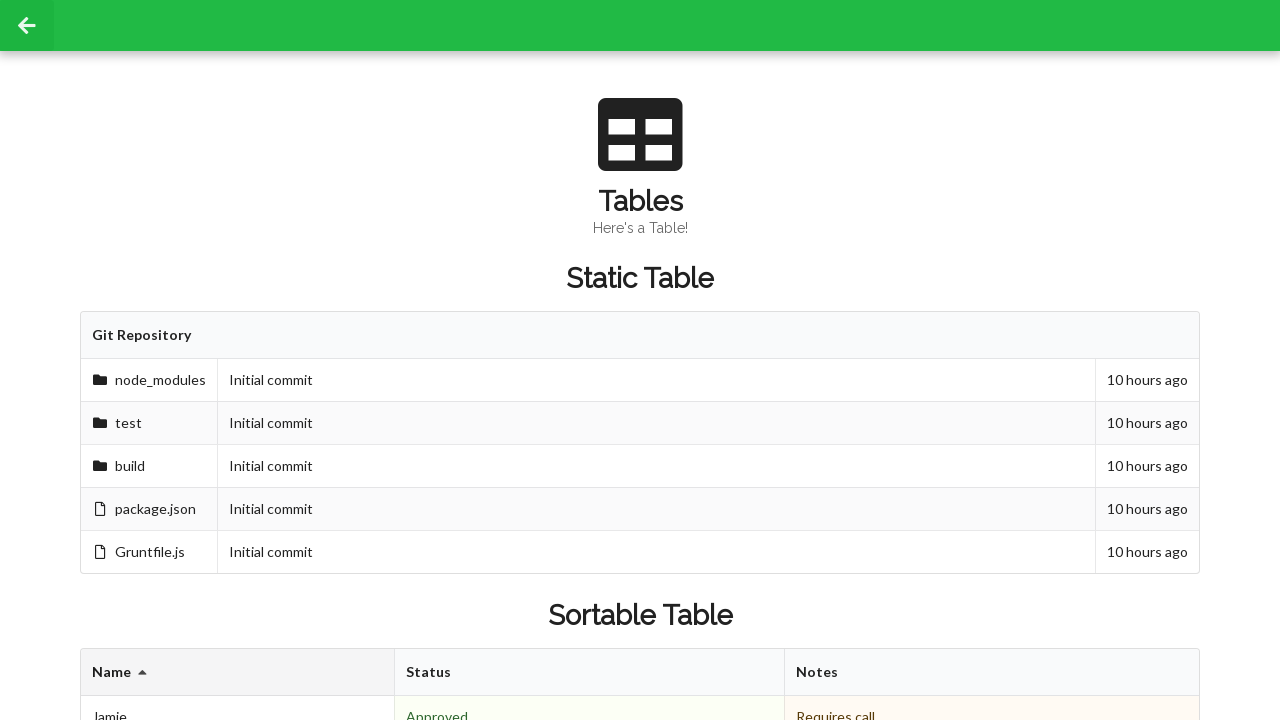

Read cell value from second row, second column after sorting: 'Denied'
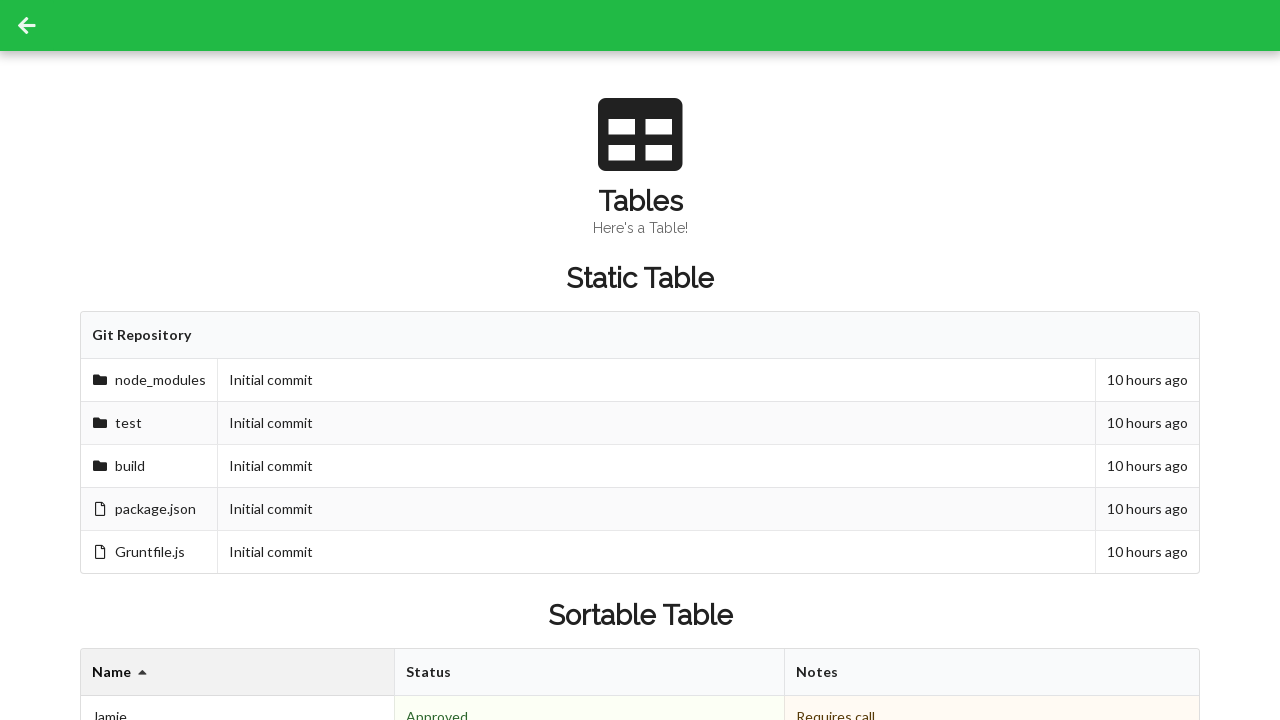

Retrieved footer cells - found 3 footer cells
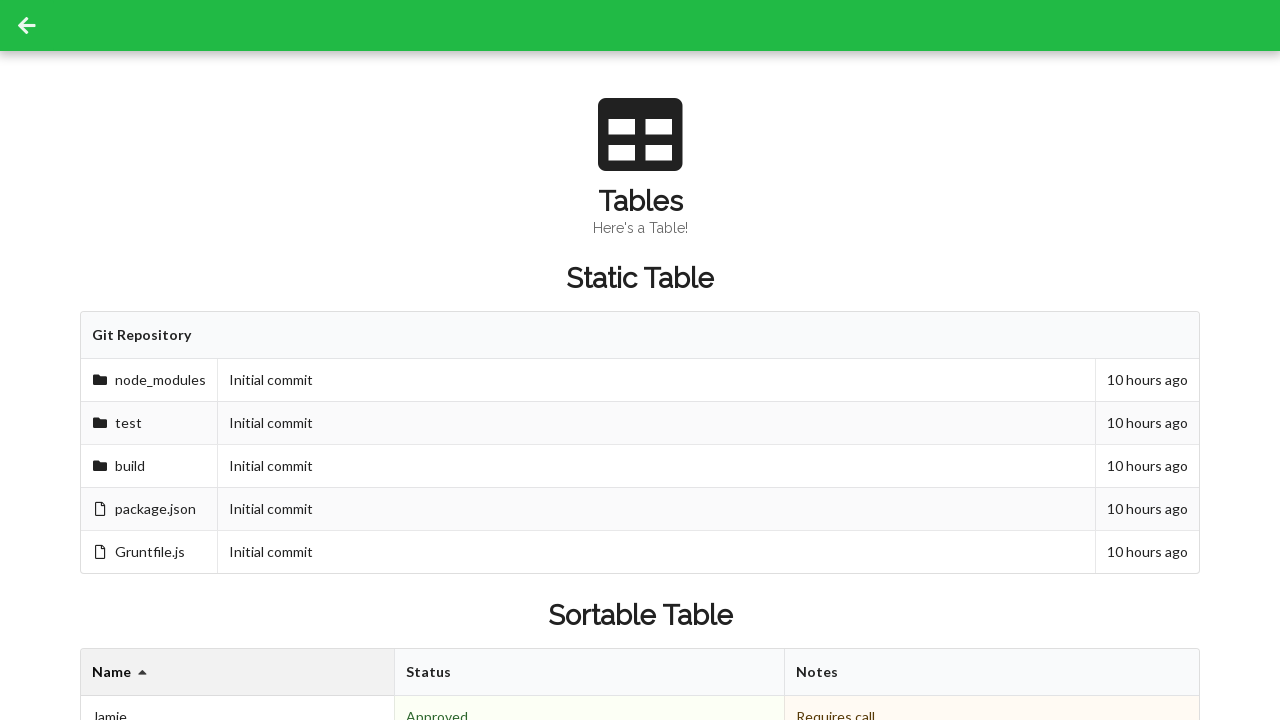

Read footer cell value: '3 People'
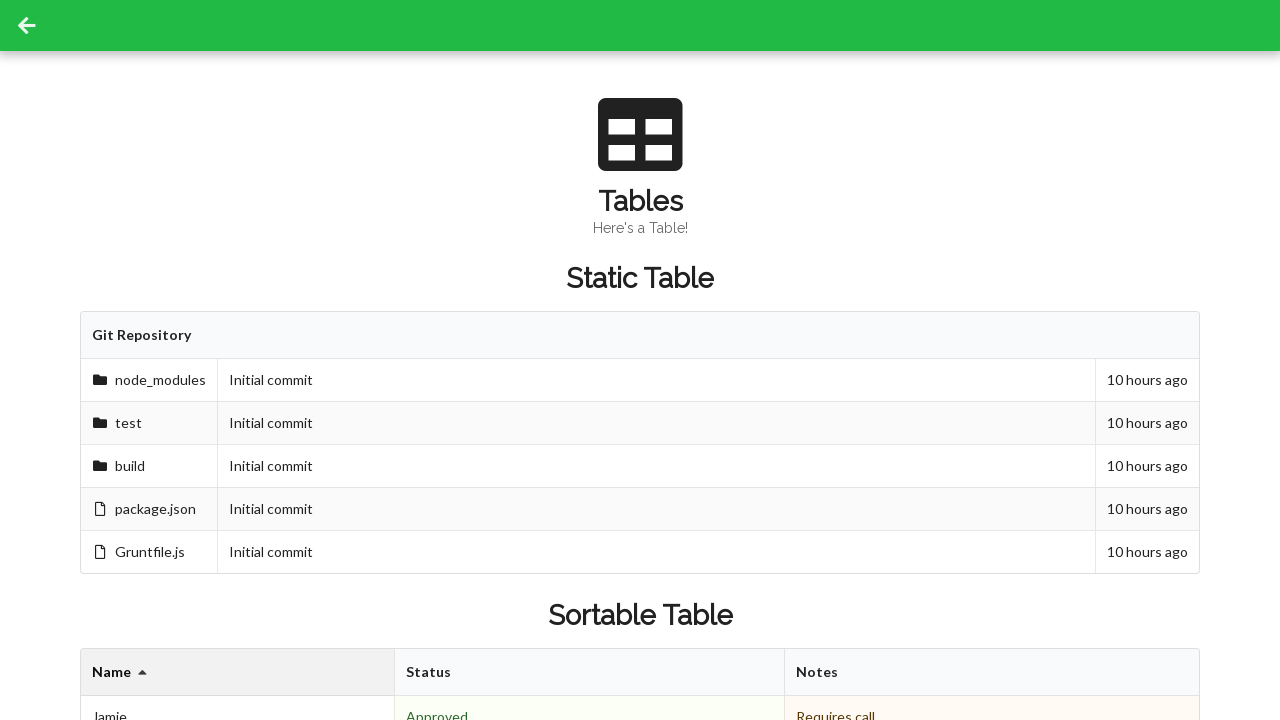

Read footer cell value: '2 Approved'
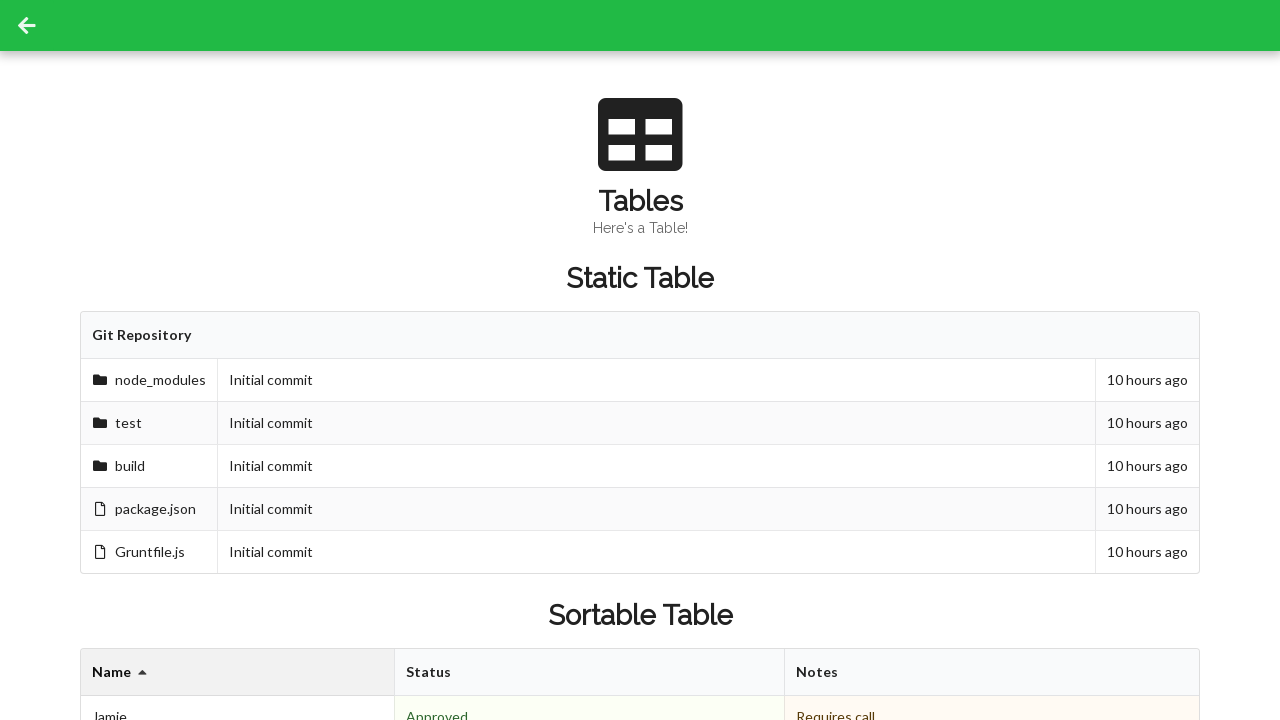

Read footer cell value: ''
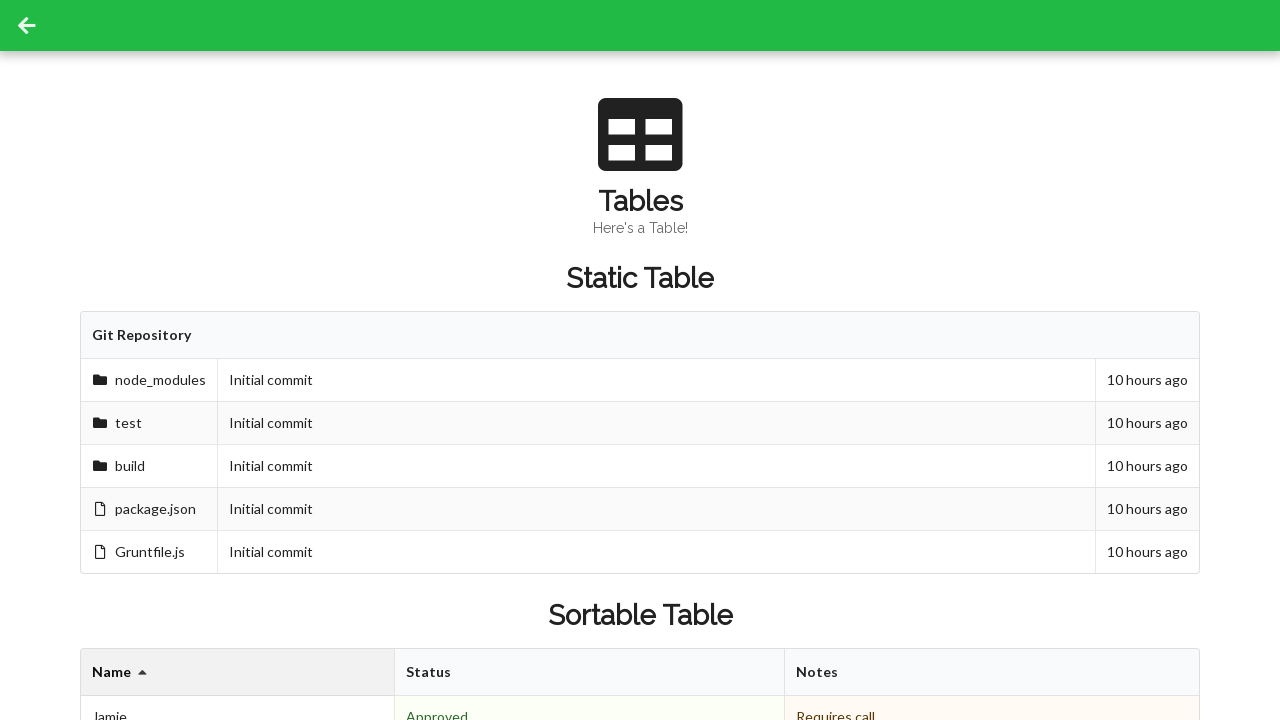

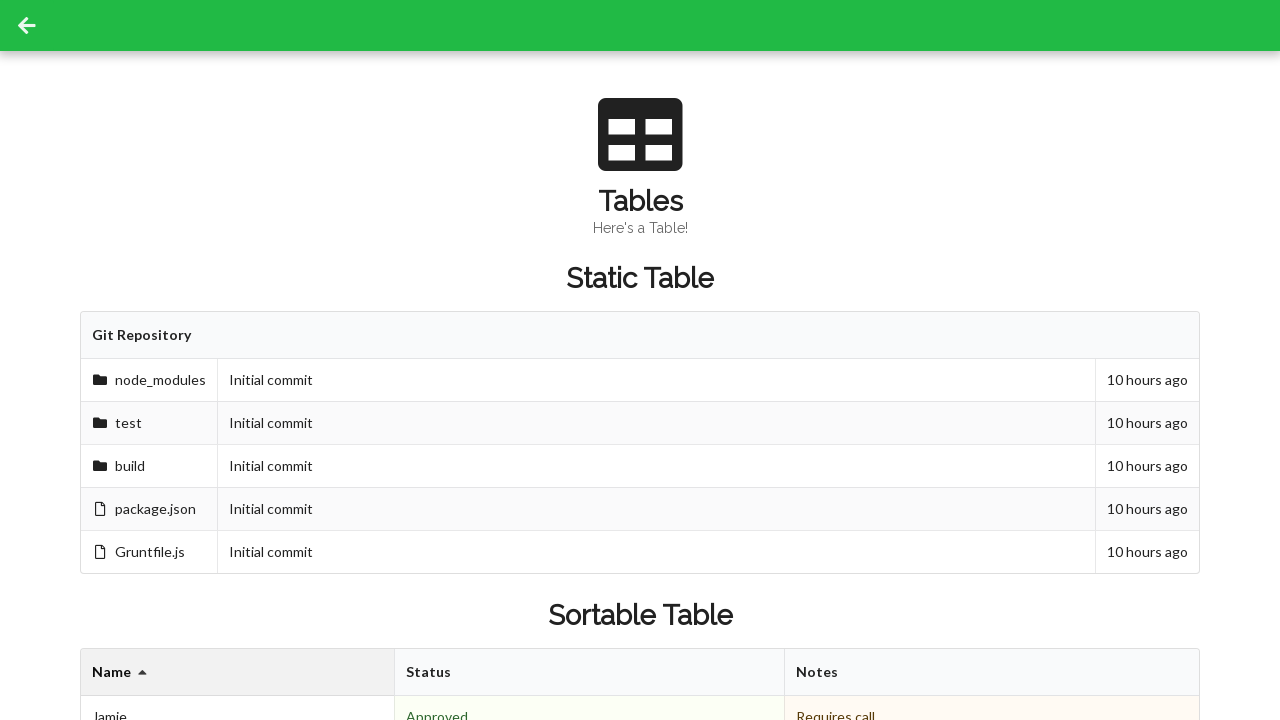